Tests double-click action functionality on a button element using mouse interactions

Starting URL: https://omayo.blogspot.com/

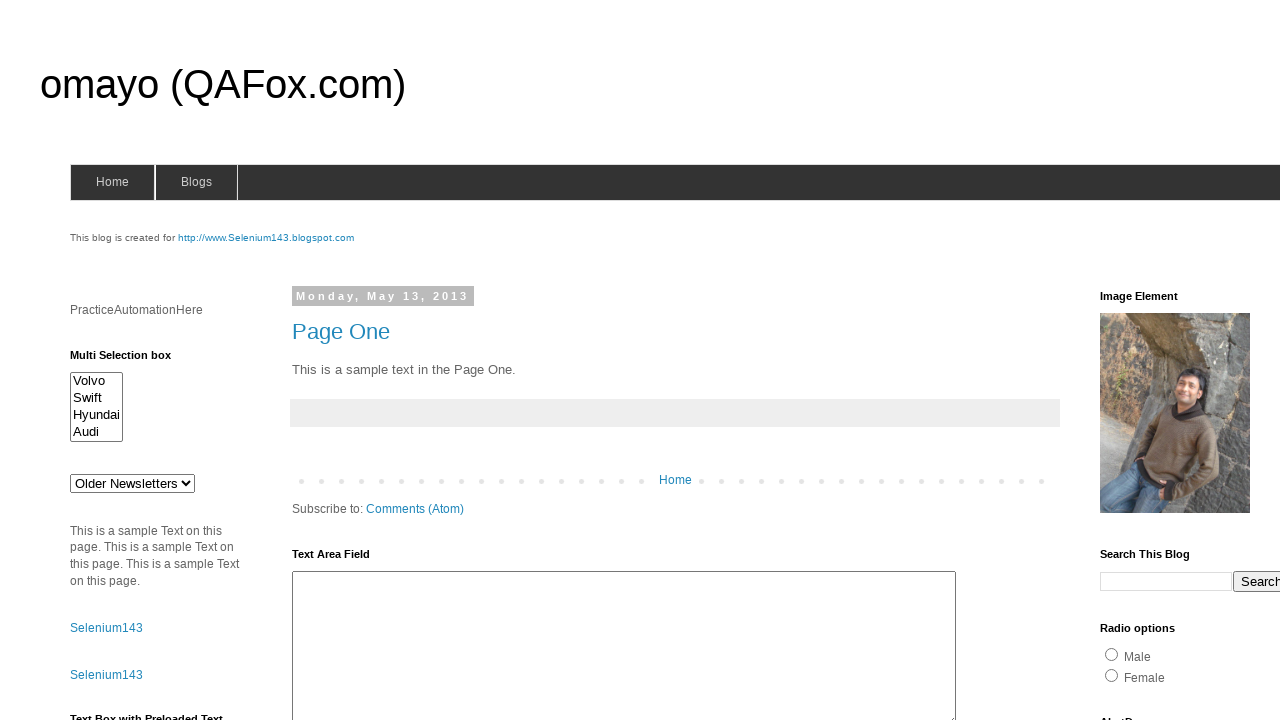

Located double-click button element
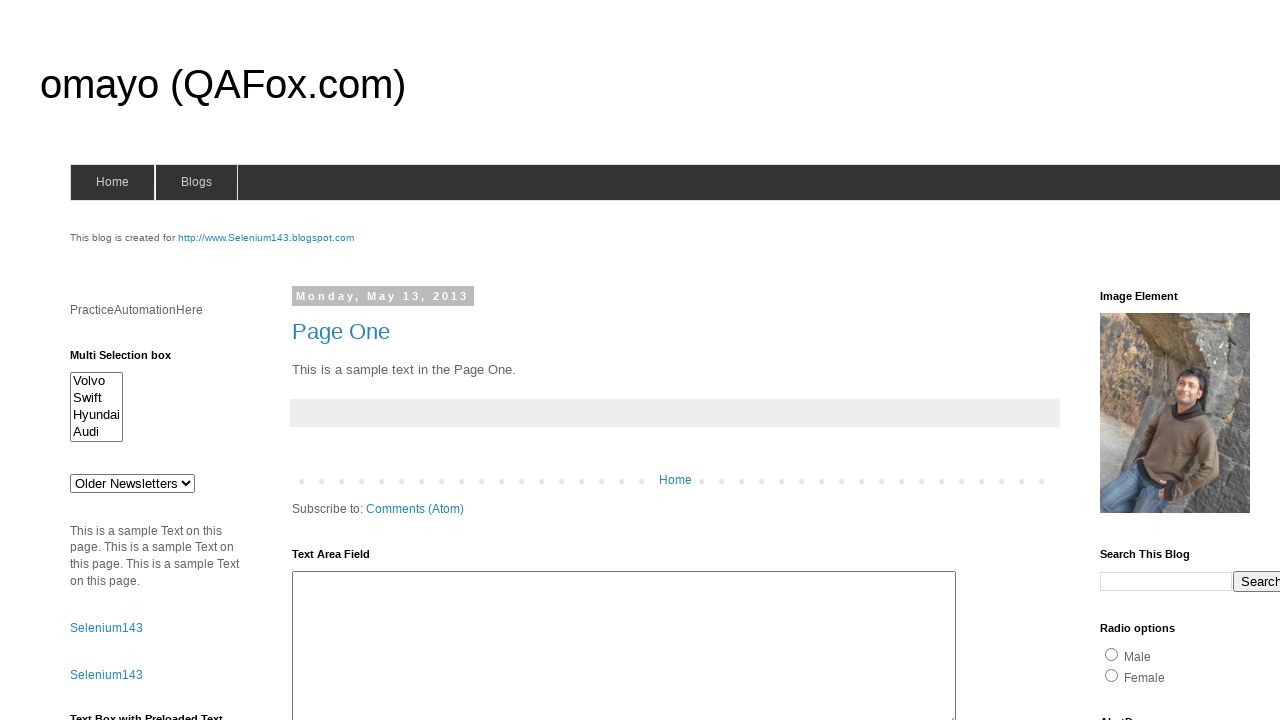

Performed double-click action on the button at (129, 365) on xpath=//button[text()=' Double click Here   ']
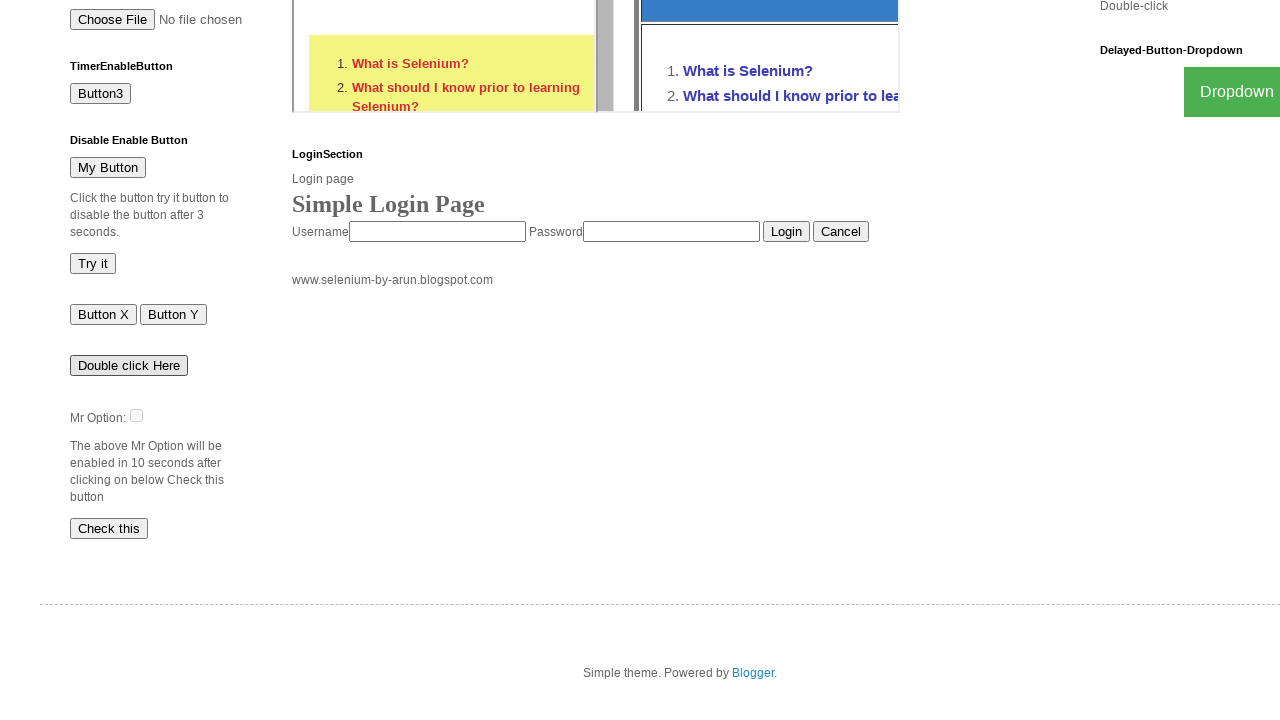

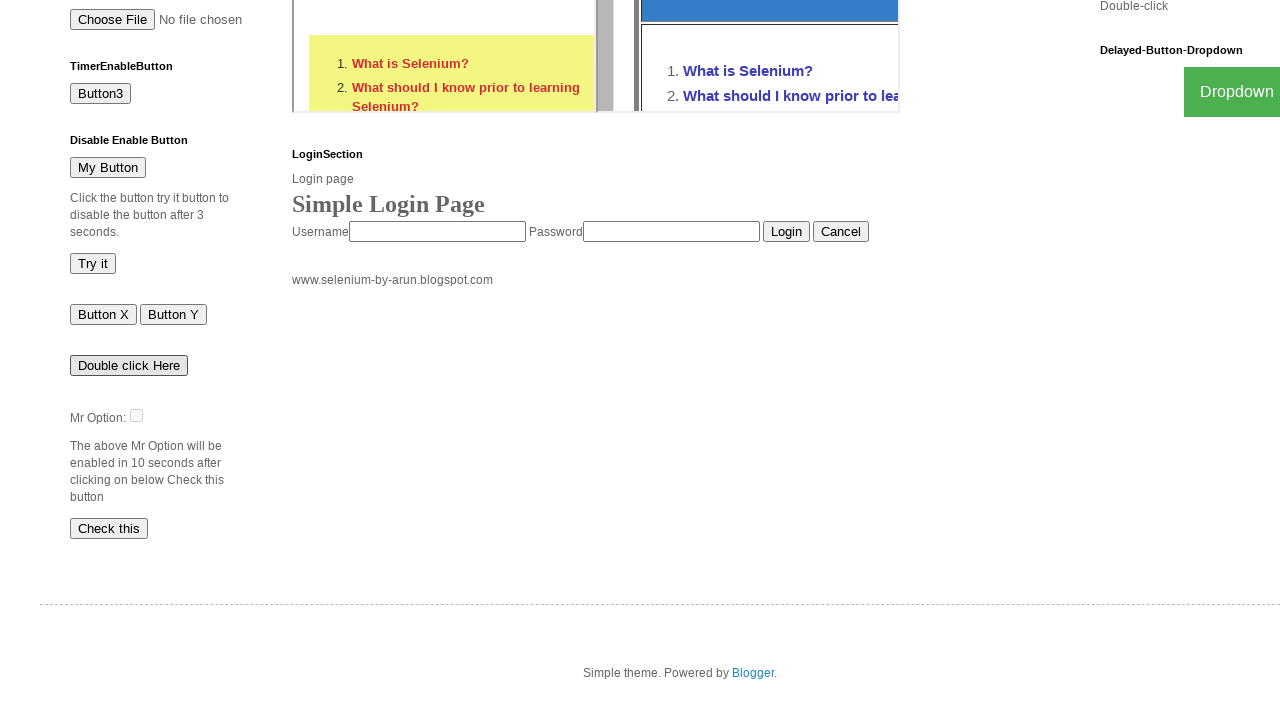